Navigates to the University of Windsor registrar page and clicks on the Academic Calendars link to view available PDF calendars.

Starting URL: https://www.uwindsor.ca/registrar/

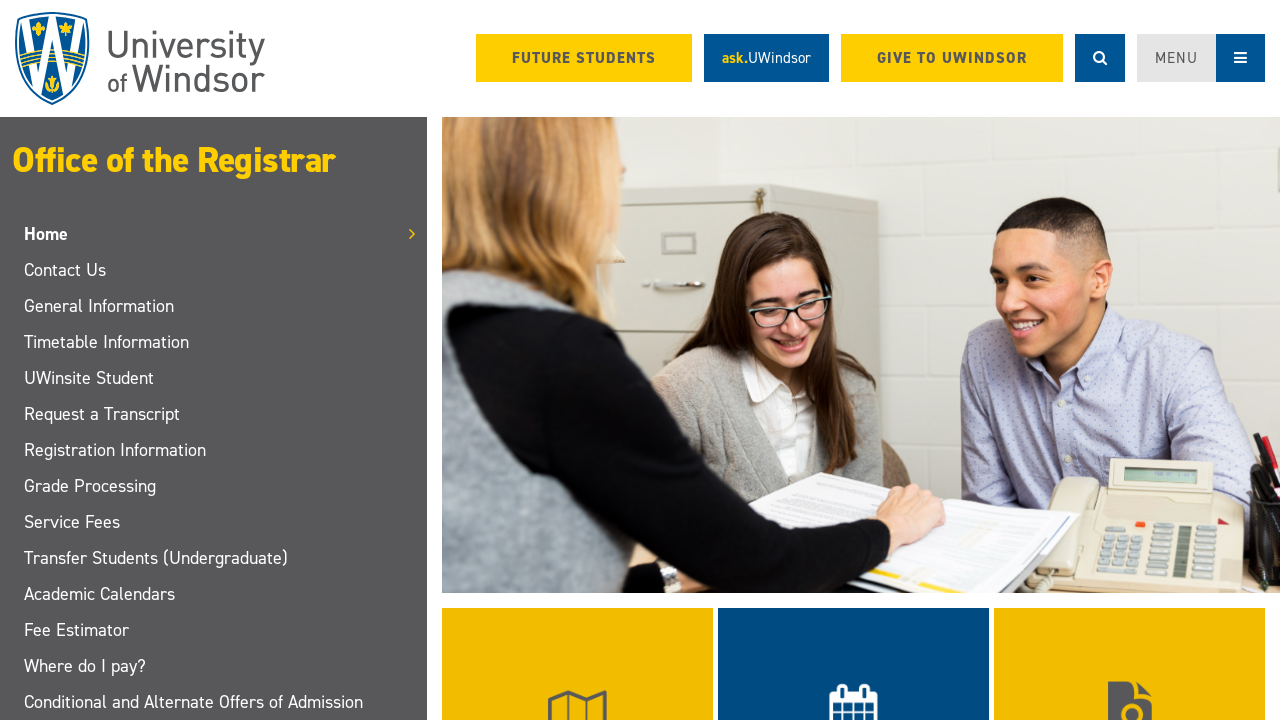

Clicked on Academic Calendars link at (225, 594) on text=Academic Calendars
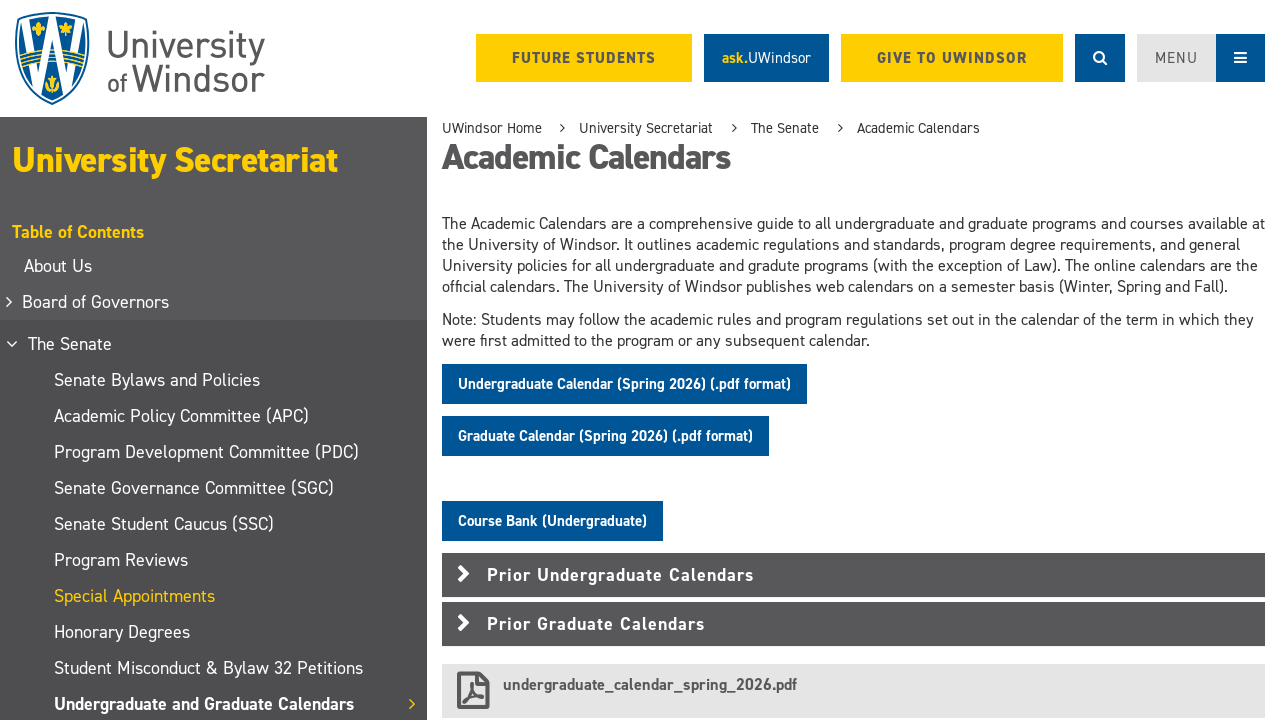

PDF calendar links loaded on the page
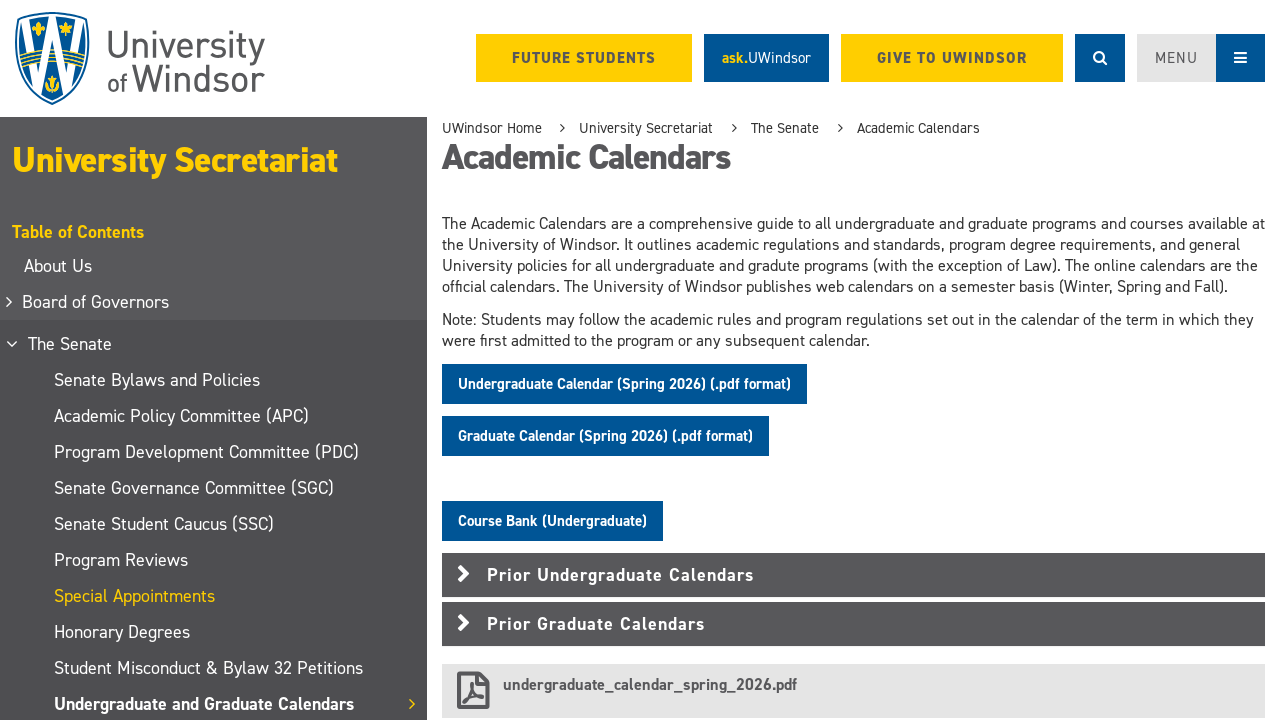

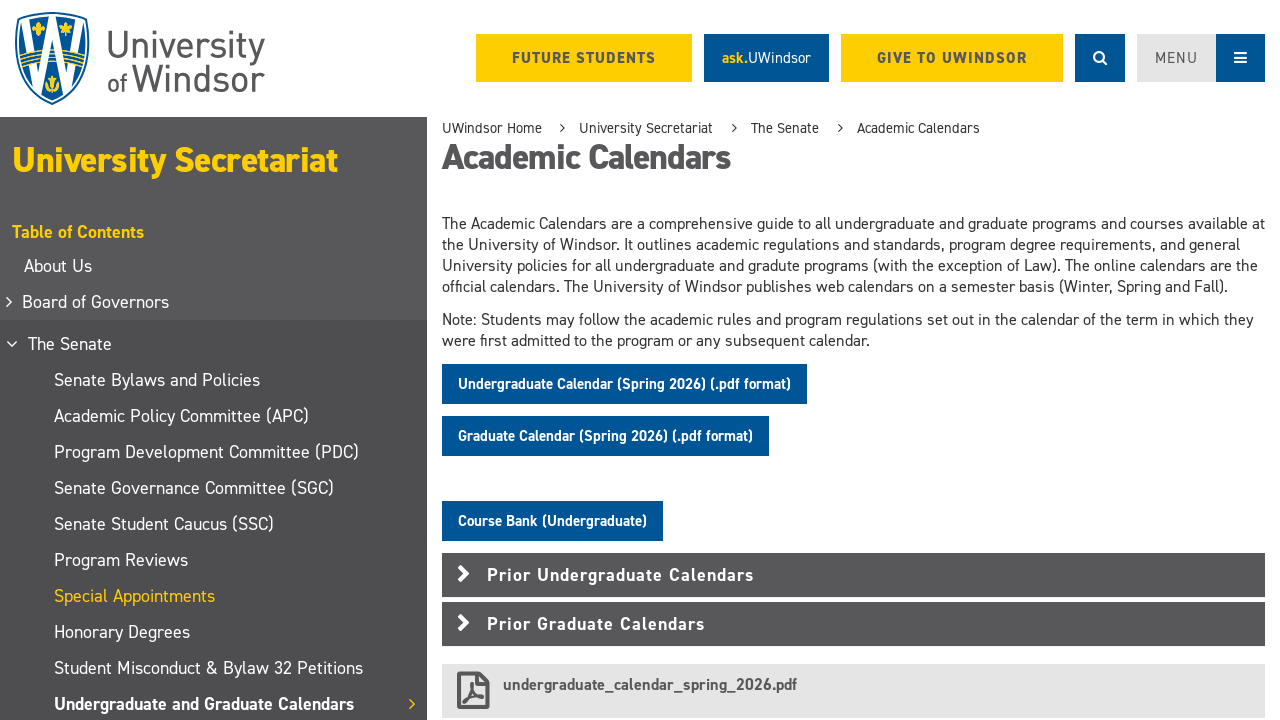